Tests nested iframe handling by clicking a link to access iframe content, switching to an outer iframe, then to an inner iframe, and filling a text input field.

Starting URL: http://demo.automationtesting.in/Frames.html

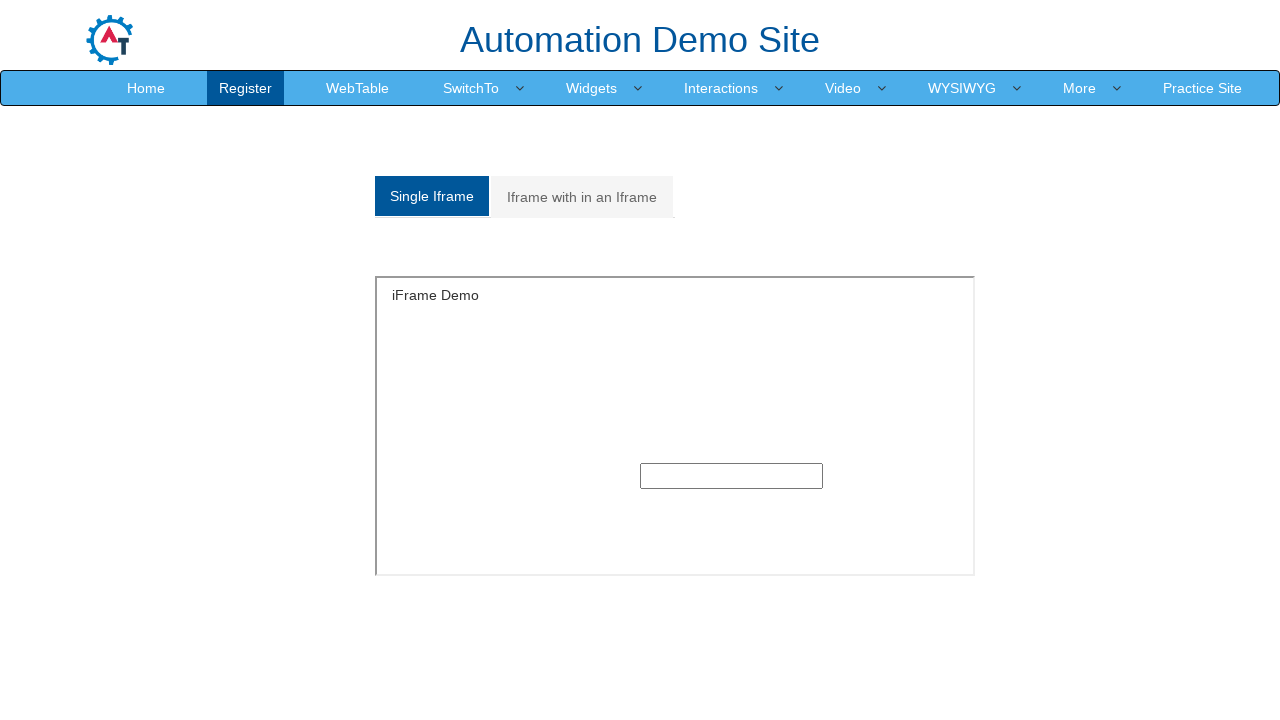

Clicked on 'Iframe with in an Iframe' link at (582, 197) on xpath=//a[normalize-space()='Iframe with in an Iframe']
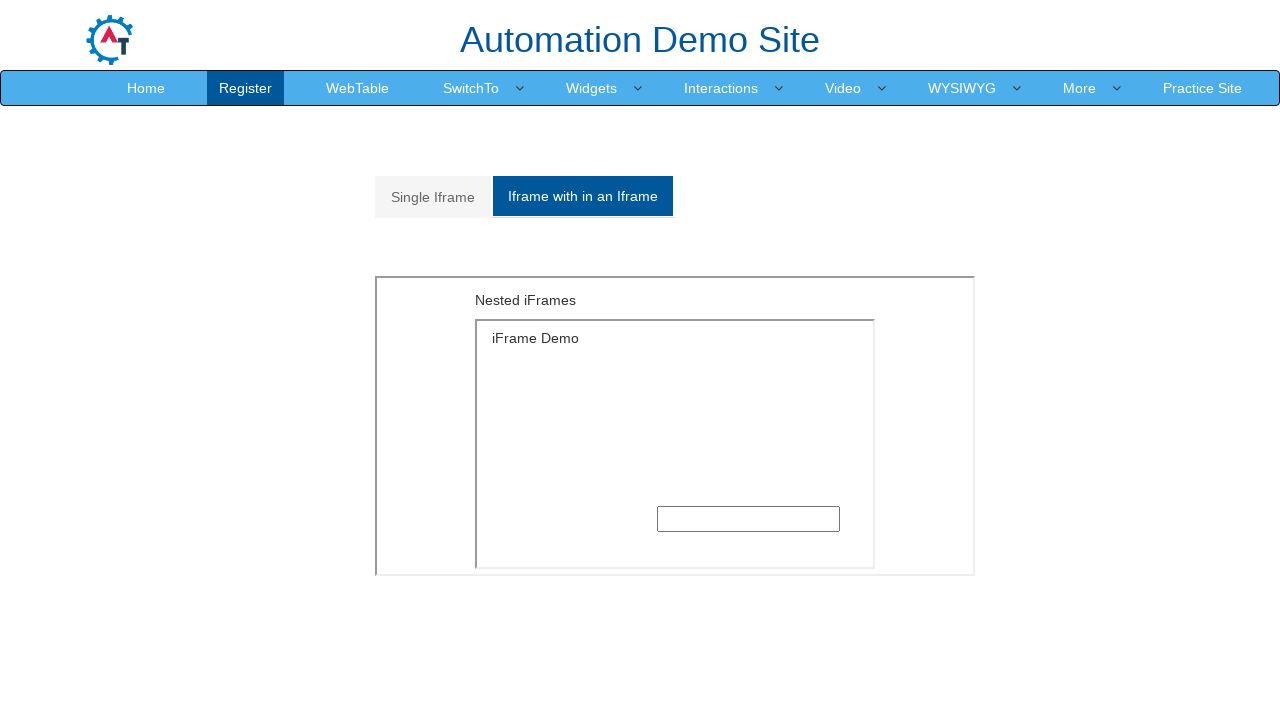

Located outer iframe with src='MultipleFrames.html'
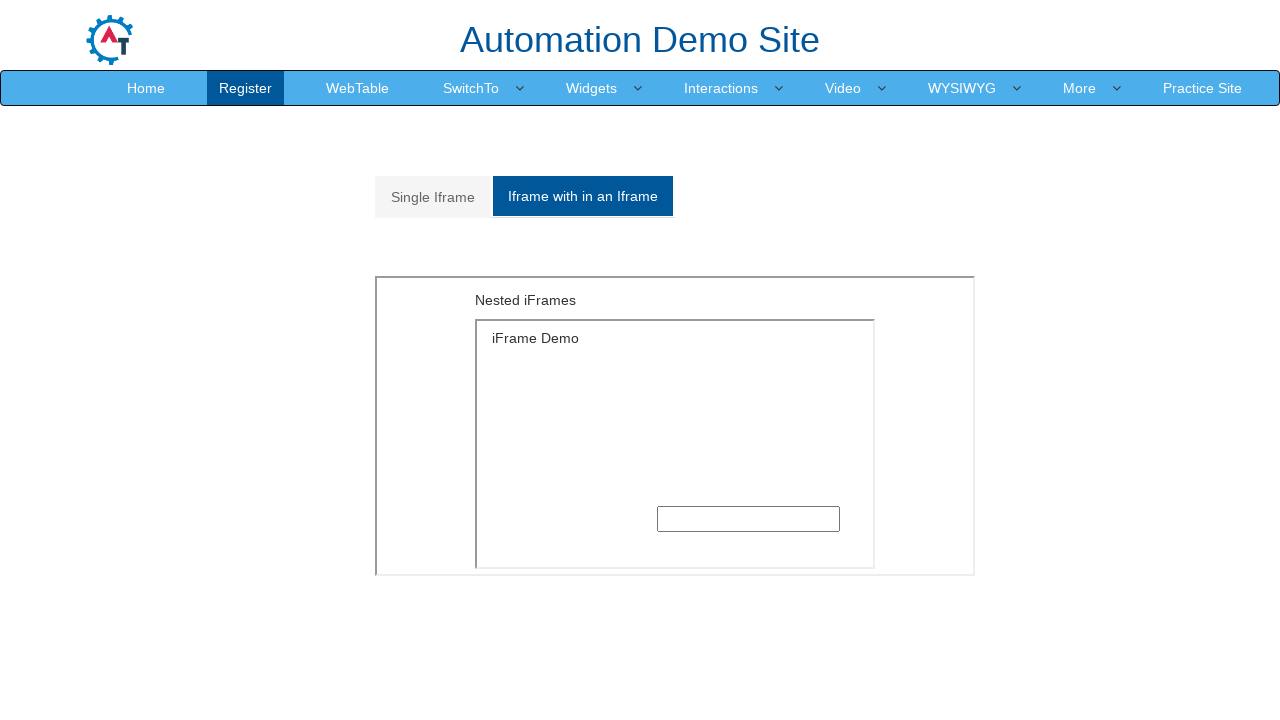

Located inner iframe within outer iframe
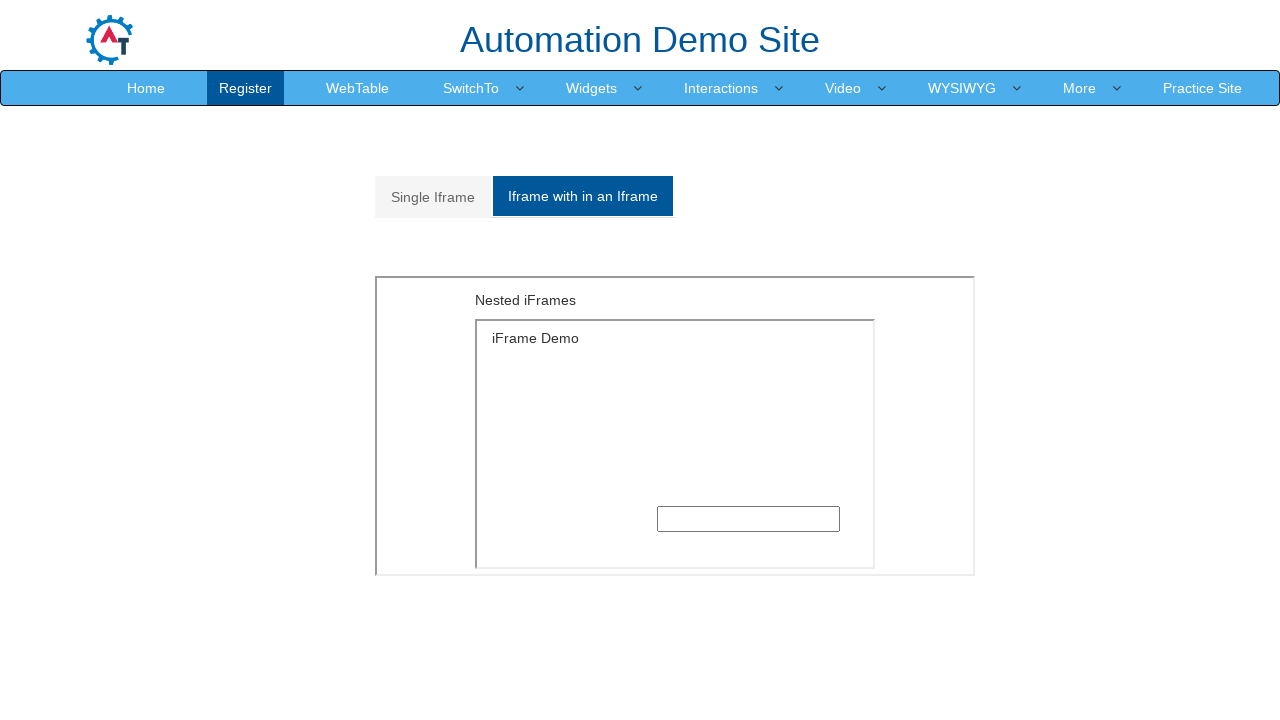

Filled text input field in inner iframe with 'welcome' on iframe[src='MultipleFrames.html'] >> internal:control=enter-frame >> iframe >> i
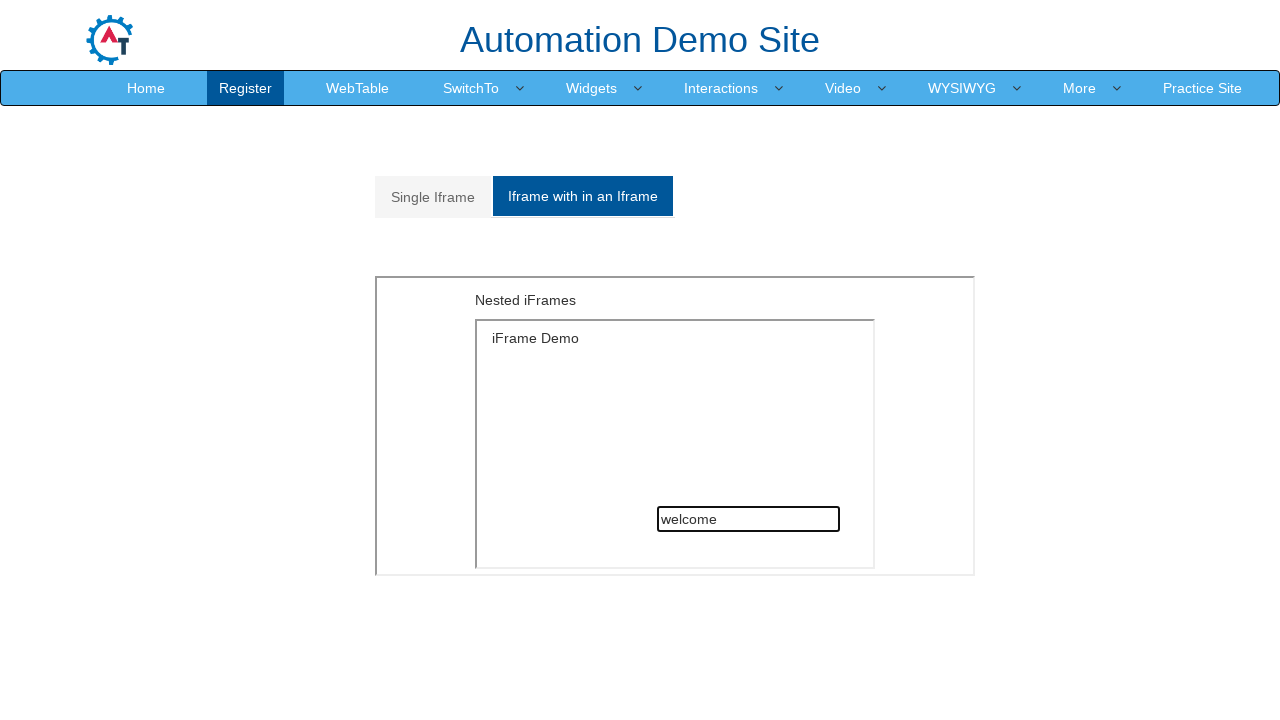

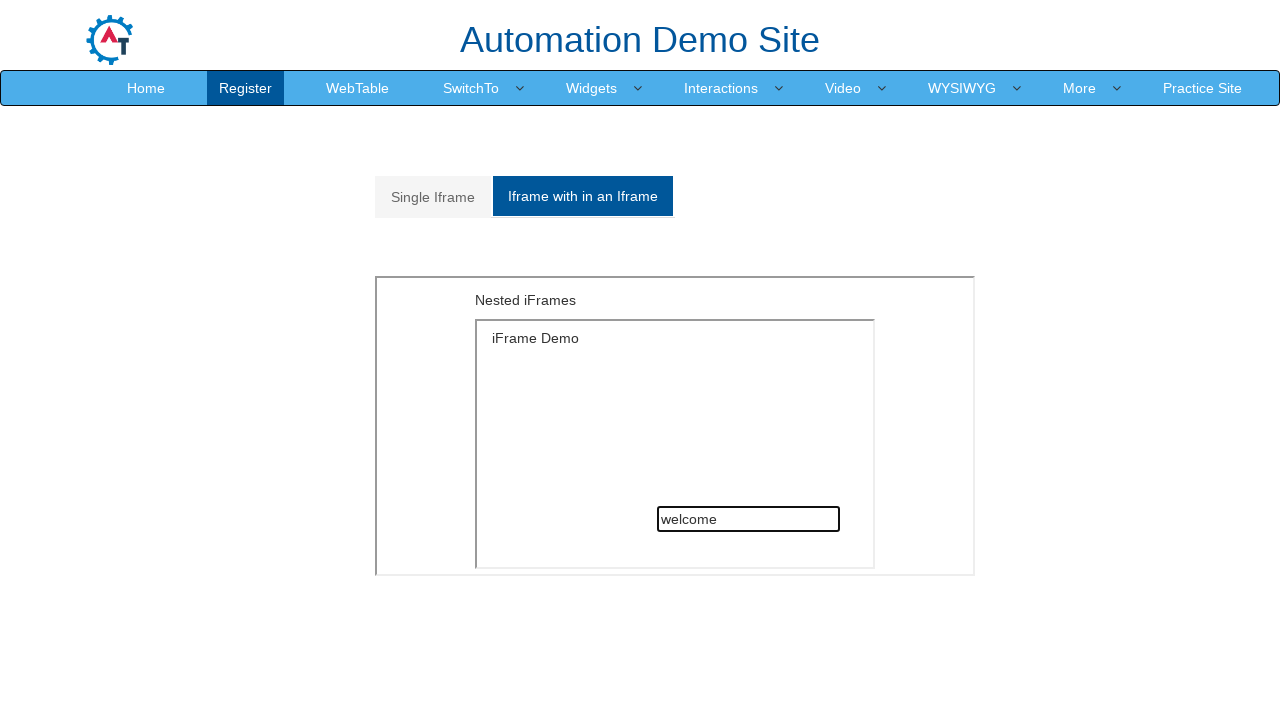